Tests simple dropdown selection by selecting an option by value.

Starting URL: https://www.selenium.dev/selenium/web/selectPage.html

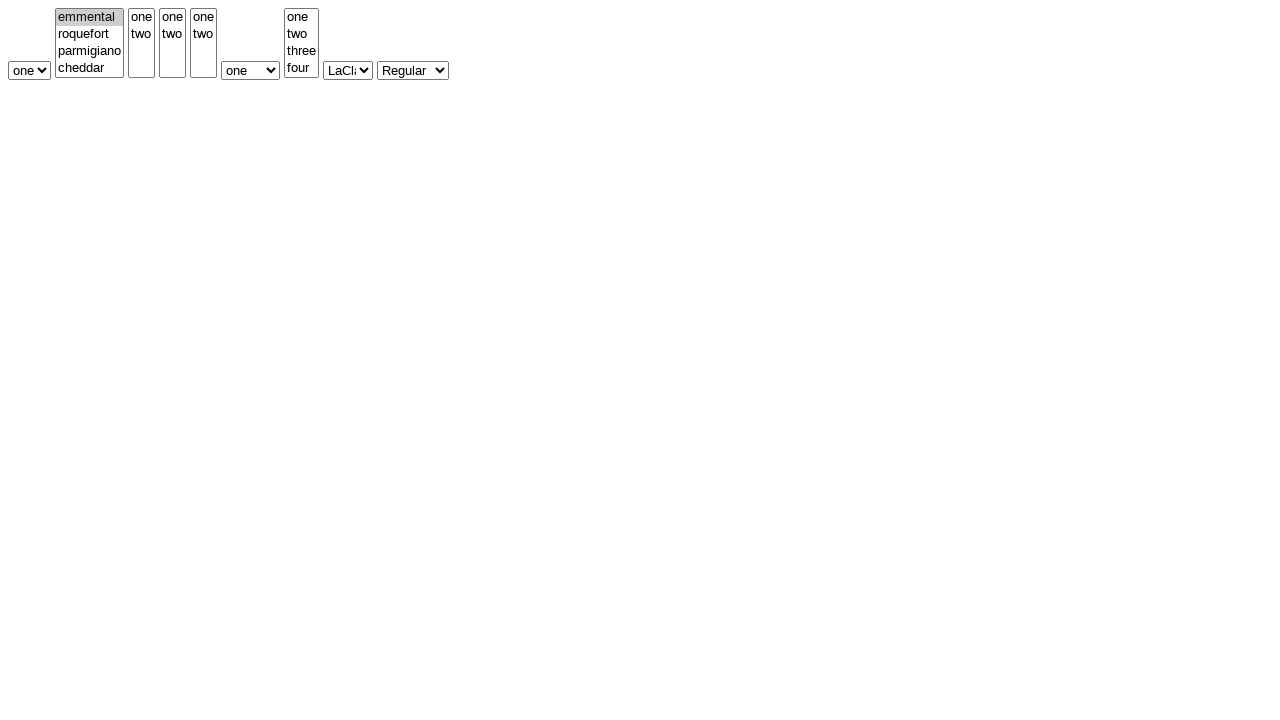

Navigated to dropdown selection test page
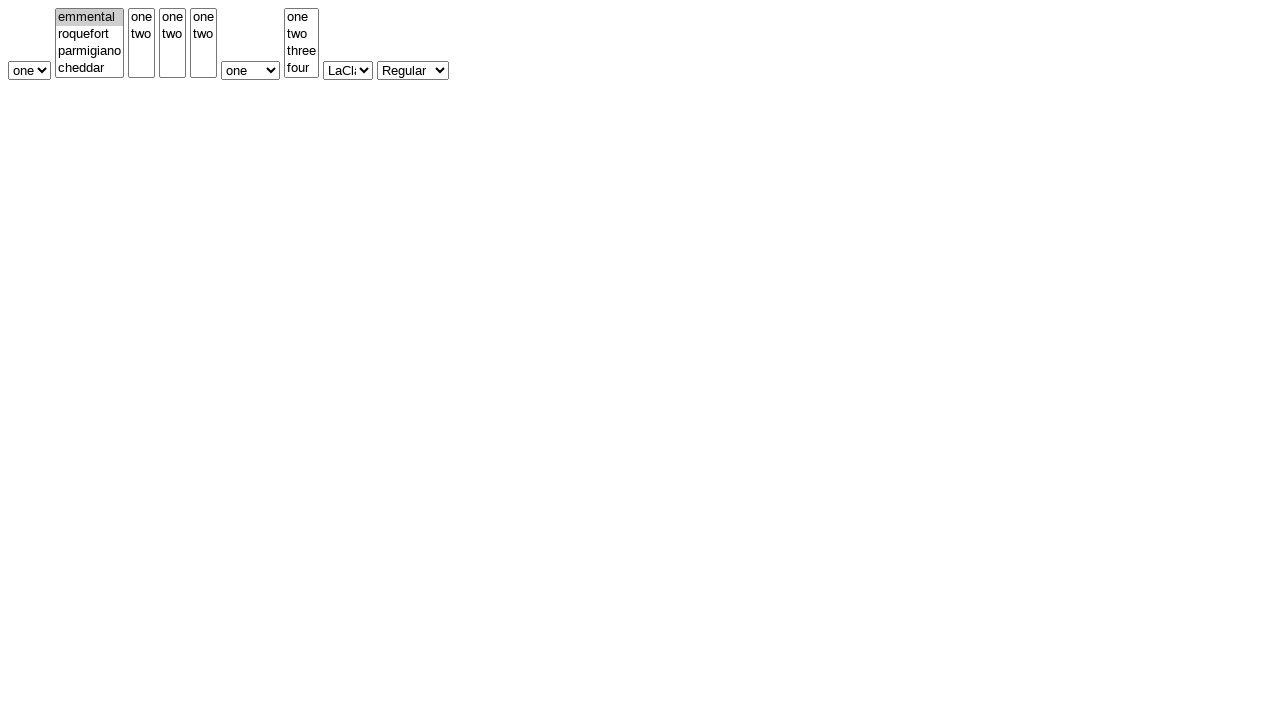

Selected 'two' option from simple dropdown on #selectWithoutMultiple
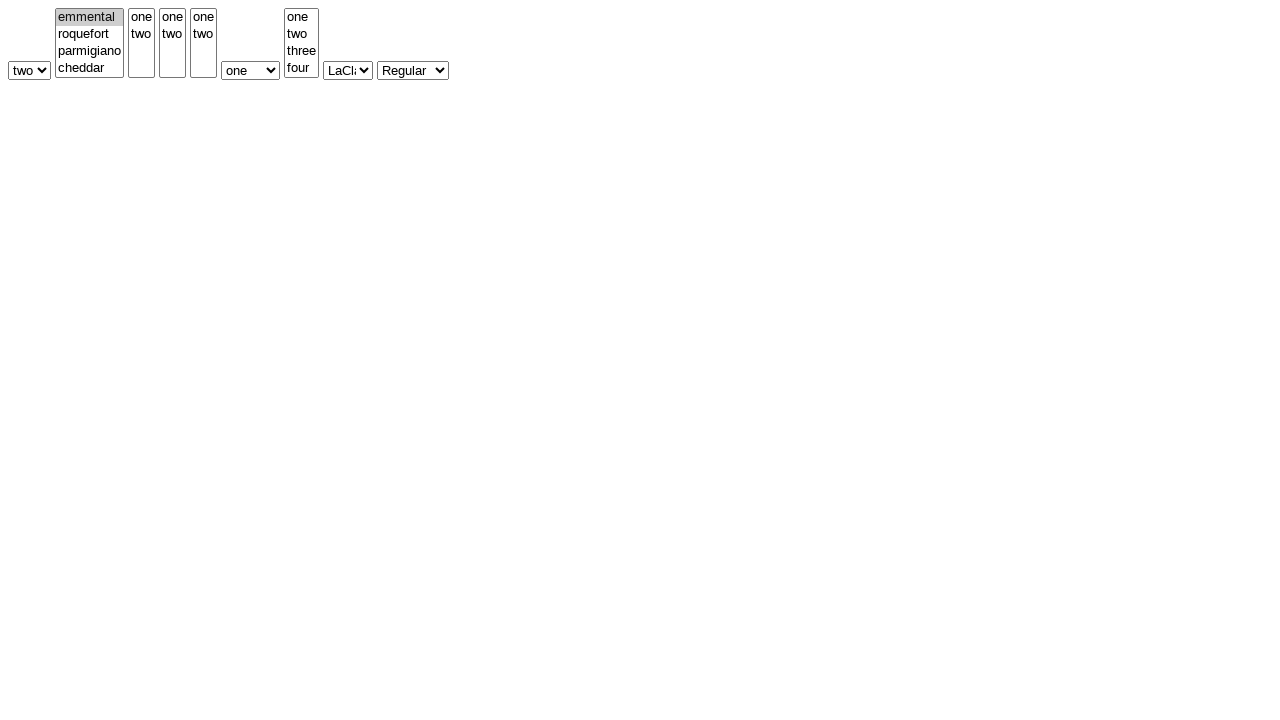

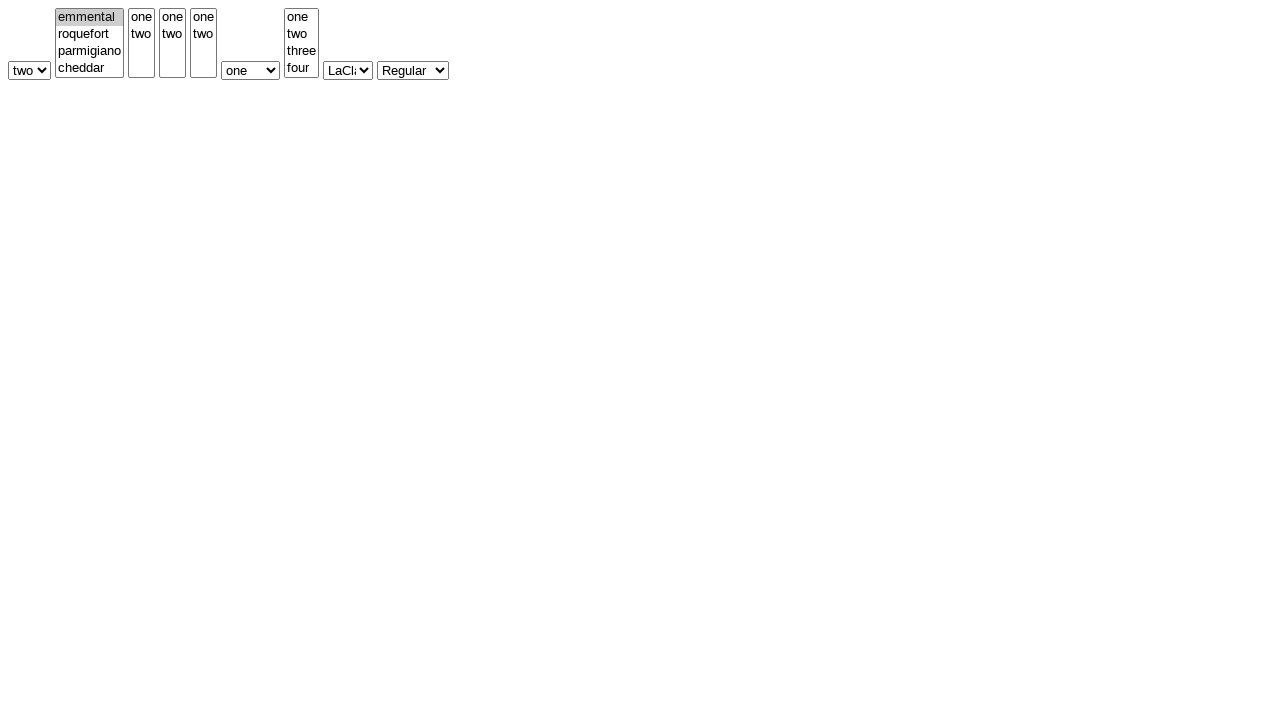